Navigates to MIT News AI topic page, waits for article listings to load, and clicks through pagination to navigate to the next page of articles

Starting URL: https://news.mit.edu/topic/artificial-intelligence2

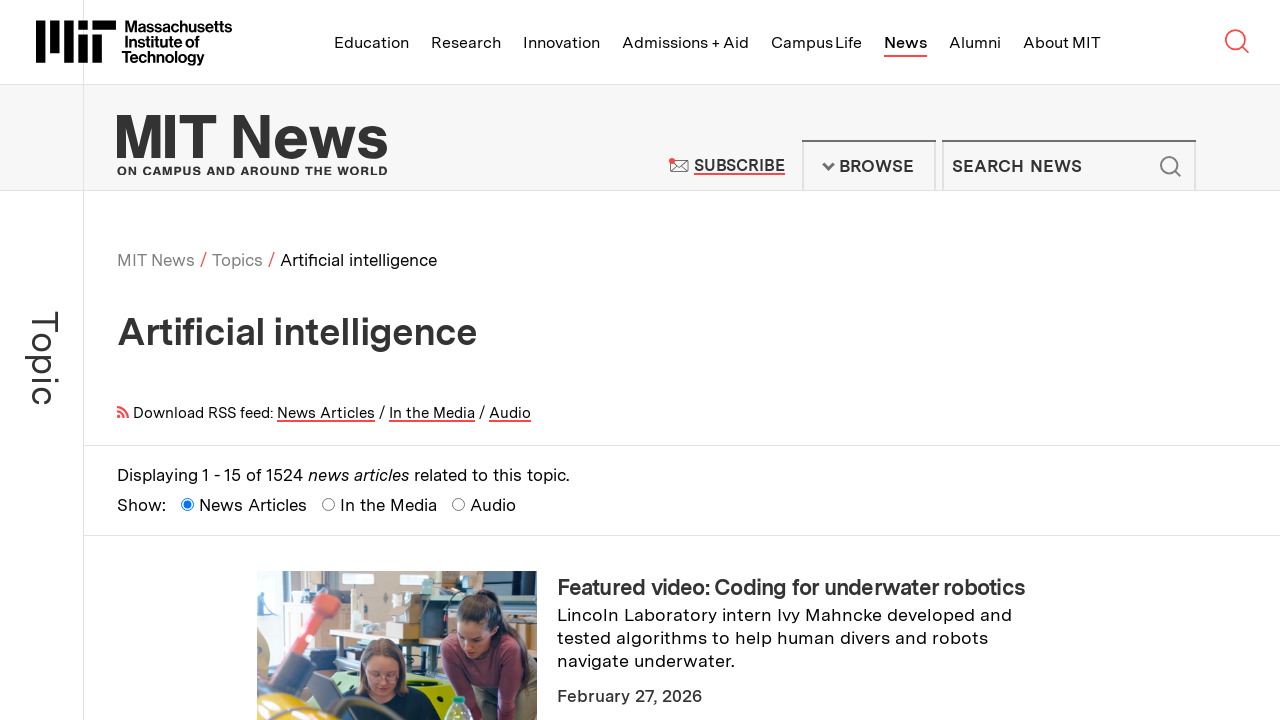

Waited for article list items to load on MIT News AI topic page
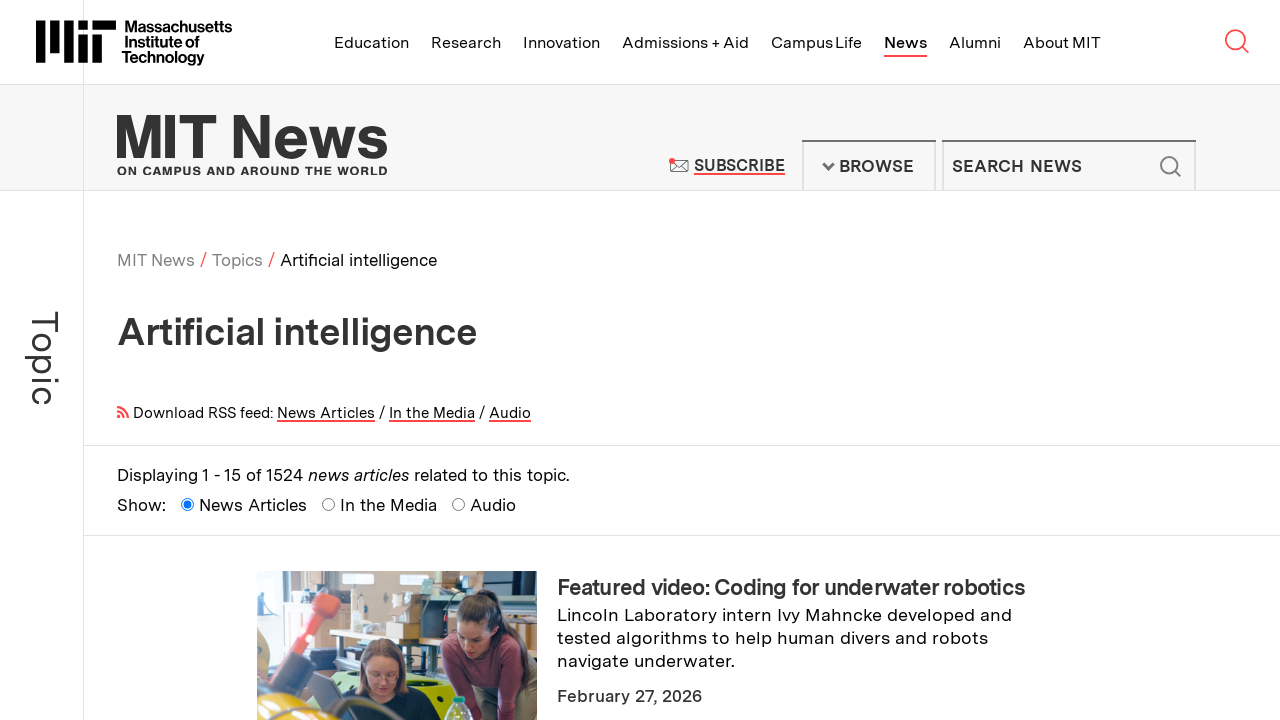

Verified article titles are displayed
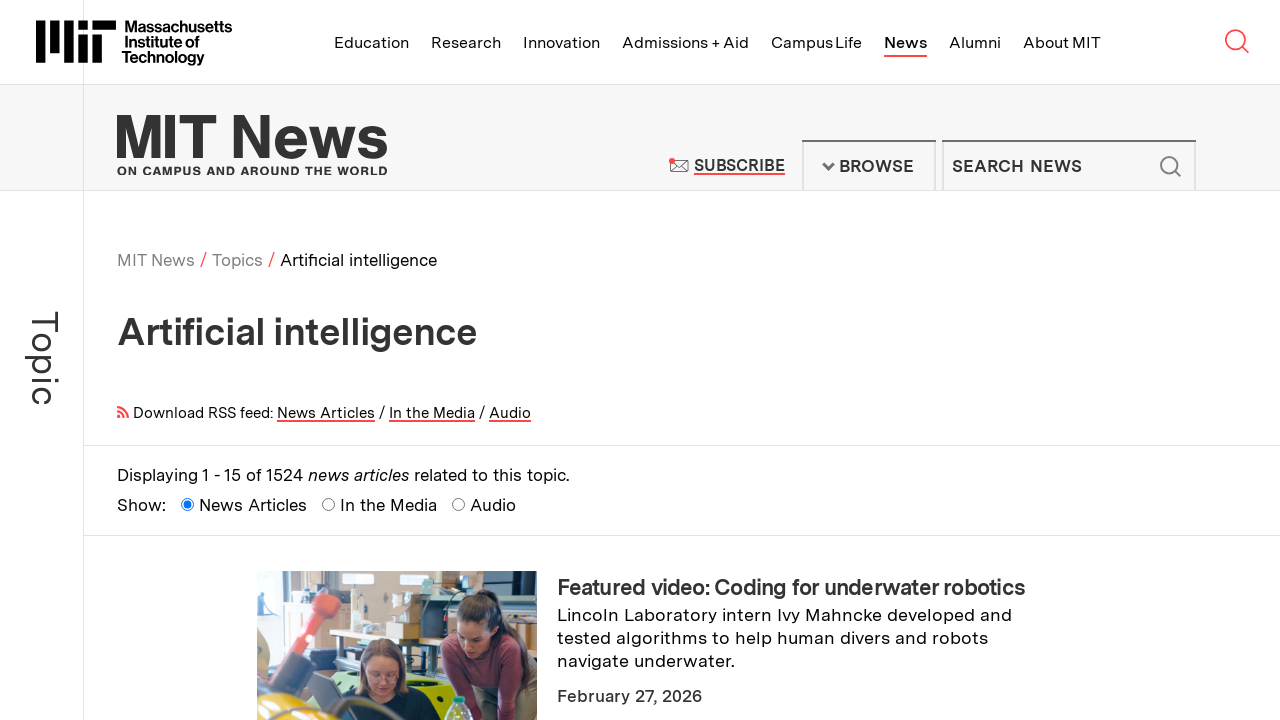

Clicked next page button to navigate to second page of articles at (1165, 362) on .pager--button--next
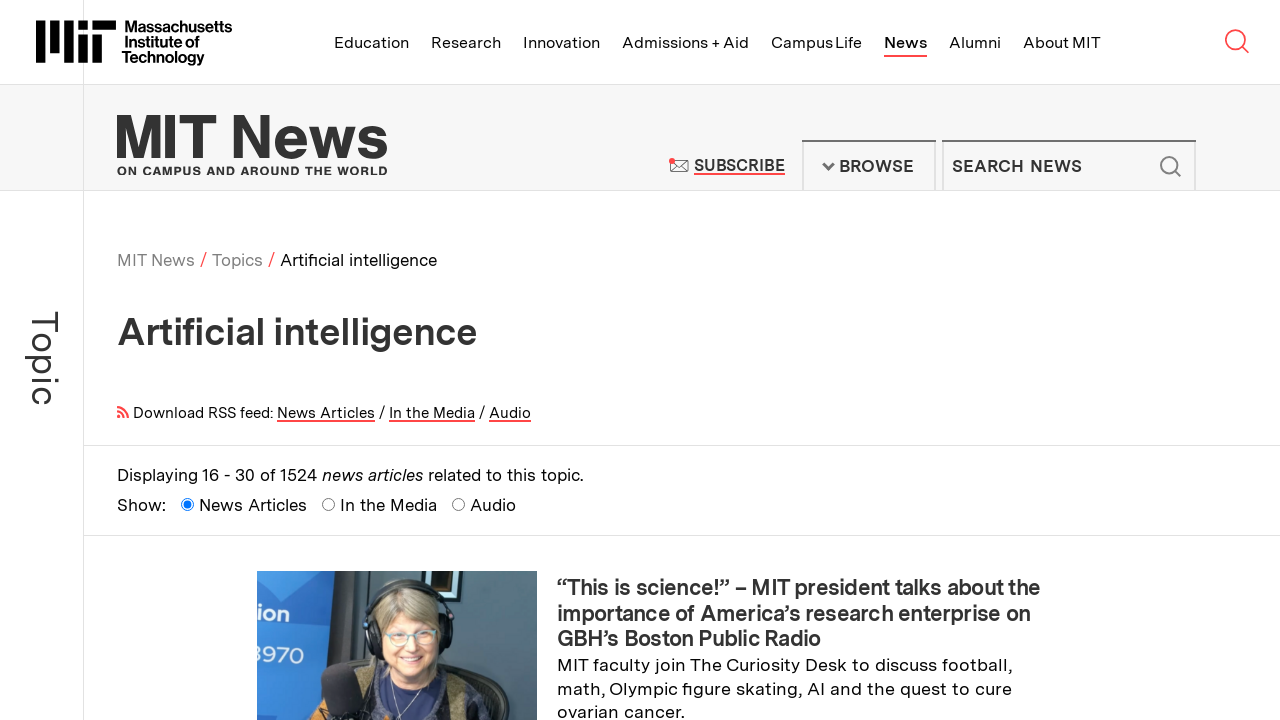

Waited for next page article list items to load
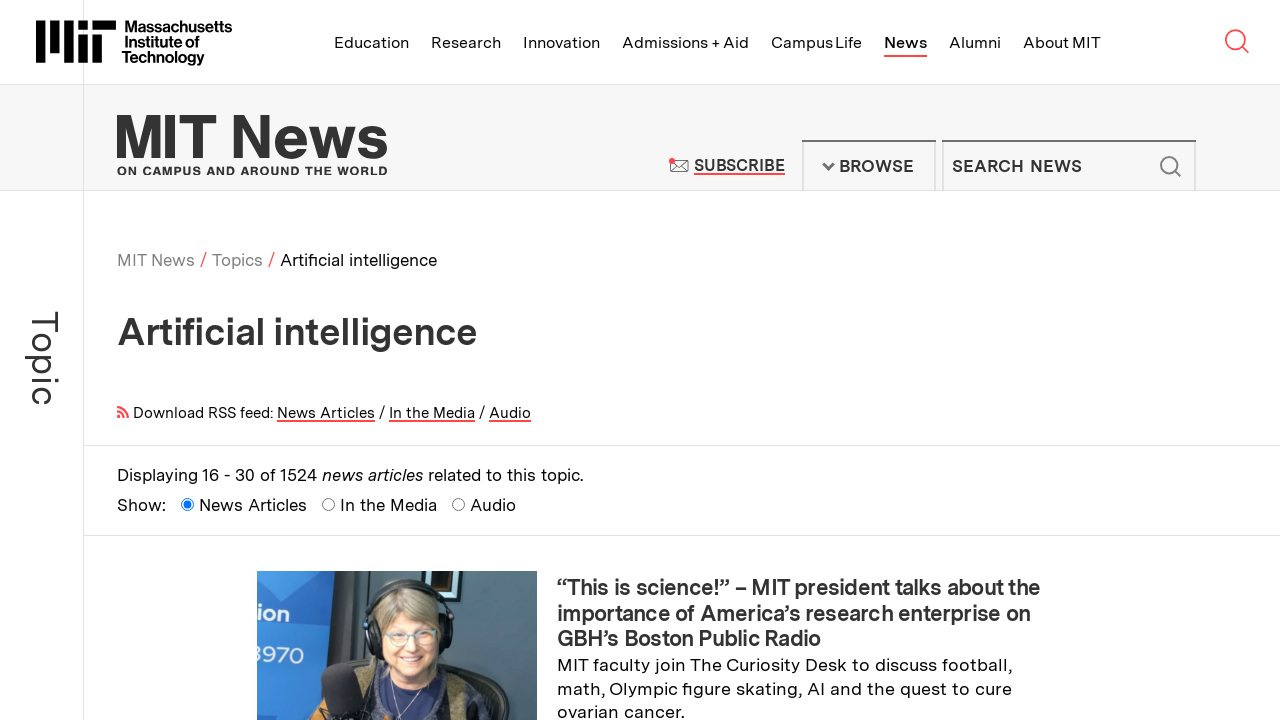

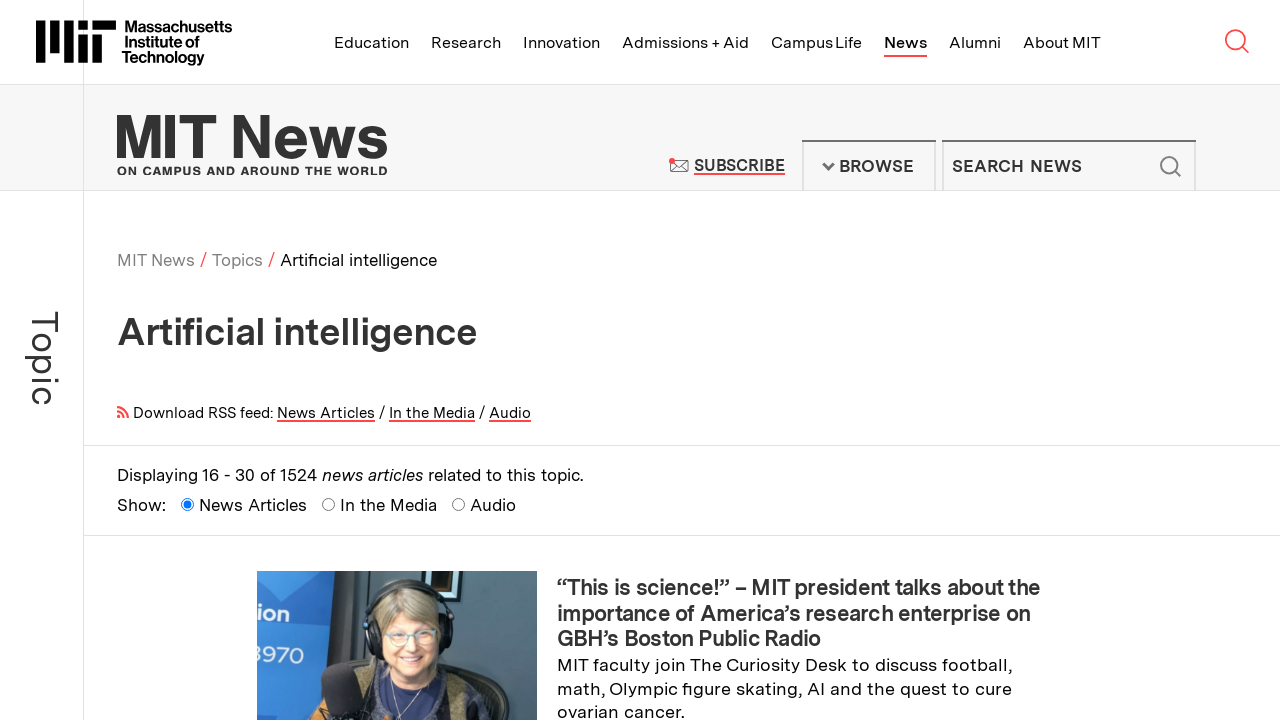